Tests adding a mobile phone (iPhone 6 32gb) to the shopping cart on demoblaze.com, then verifies the item appears in the cart page.

Starting URL: https://www.demoblaze.com/index.html

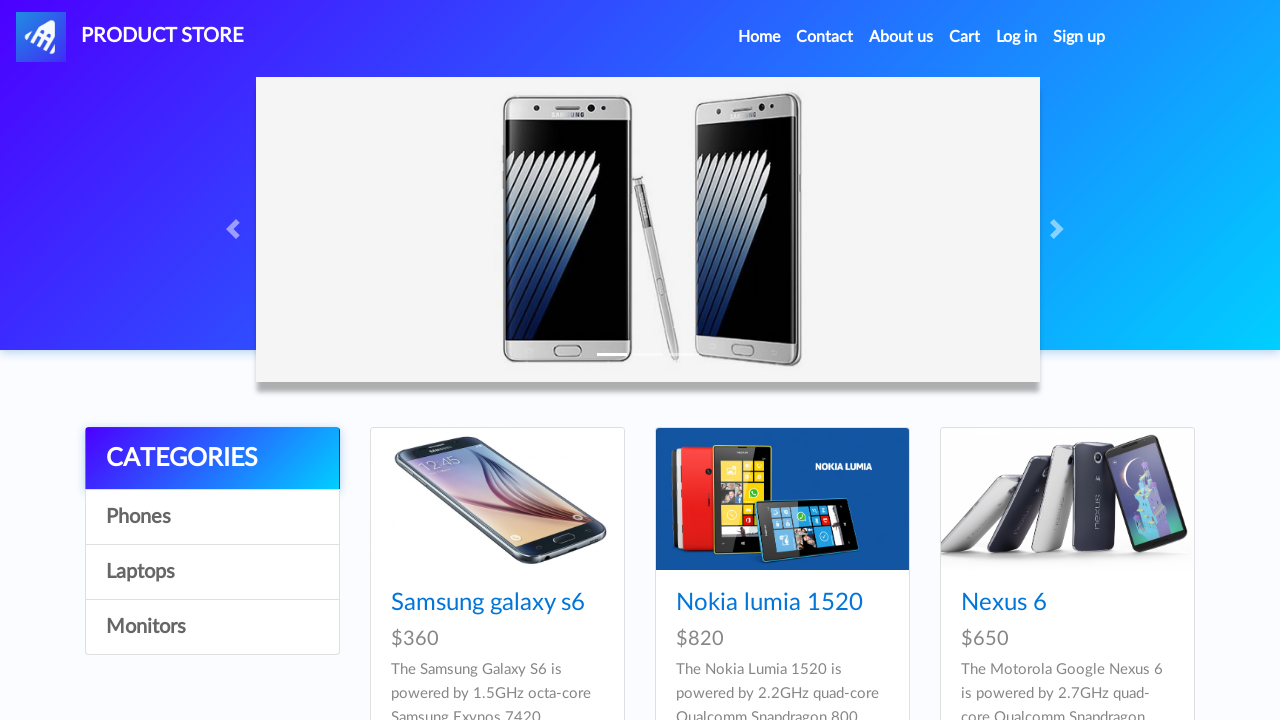

iPhone 6 32gb product link is visible
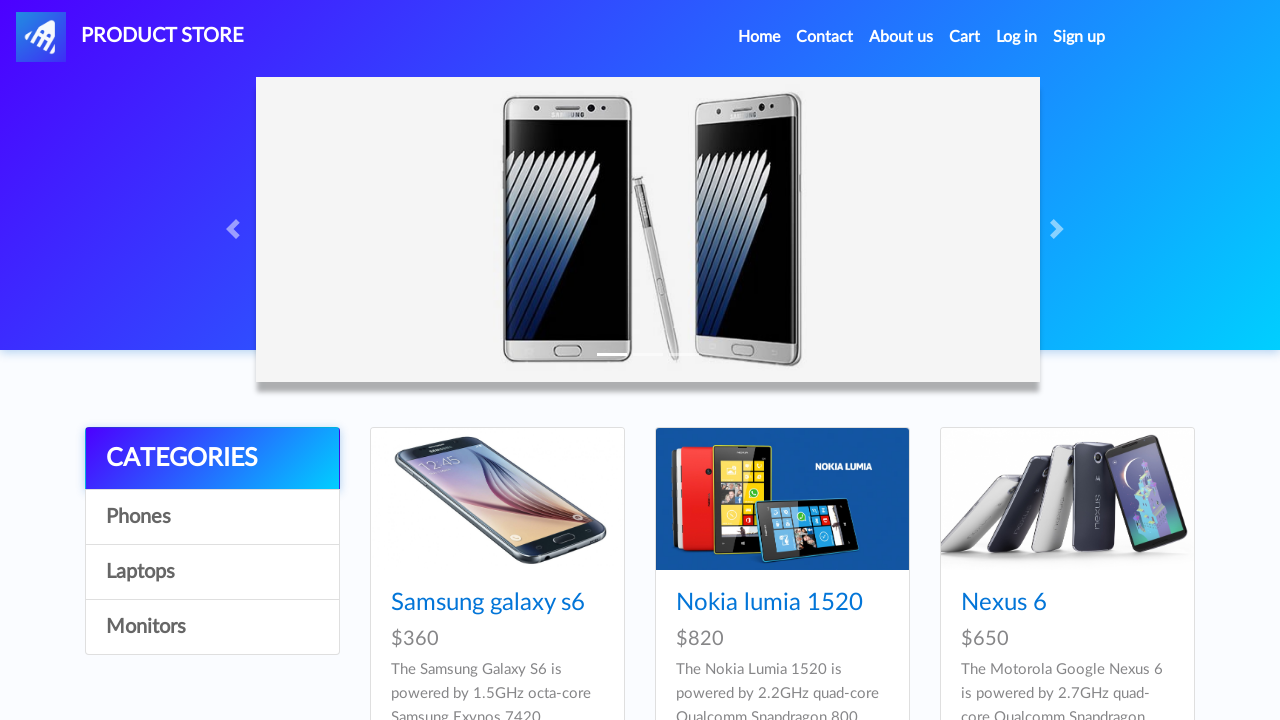

Clicked iPhone 6 32gb link with Ctrl modifier to open in new tab at (752, 361) on a >> internal:has-text="Iphone 6 32gb"i
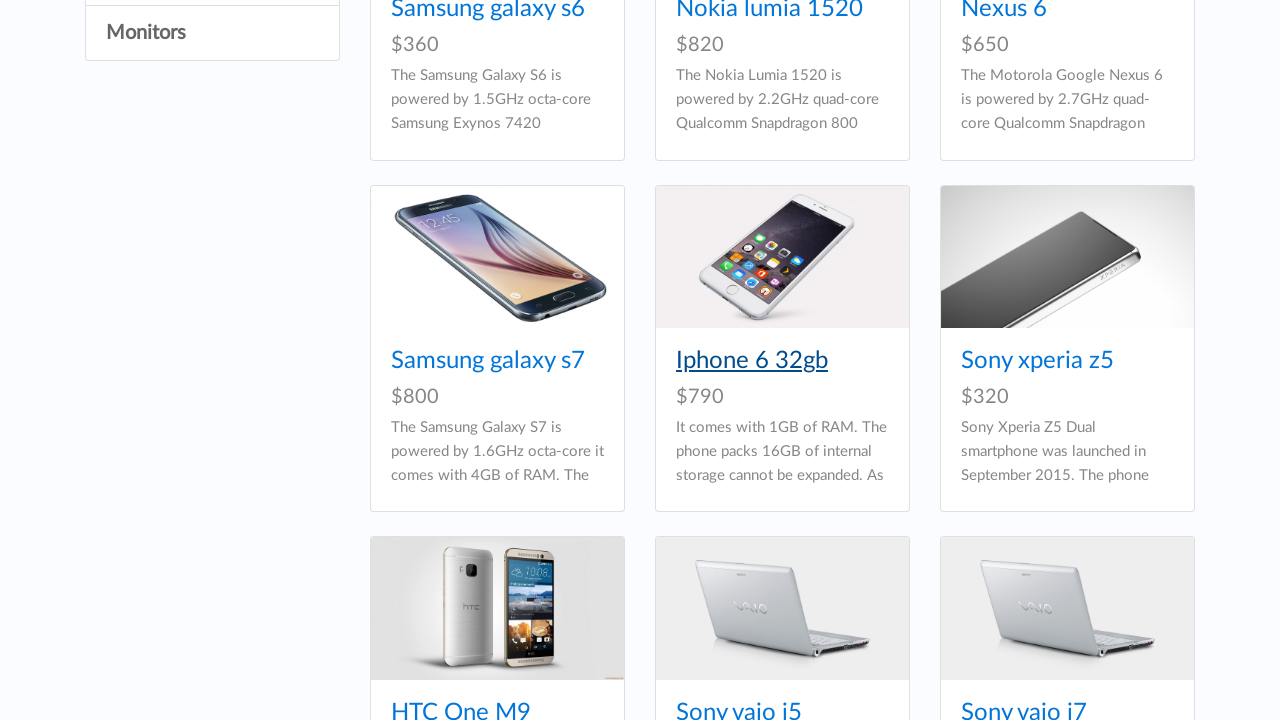

New tab opened and page loaded
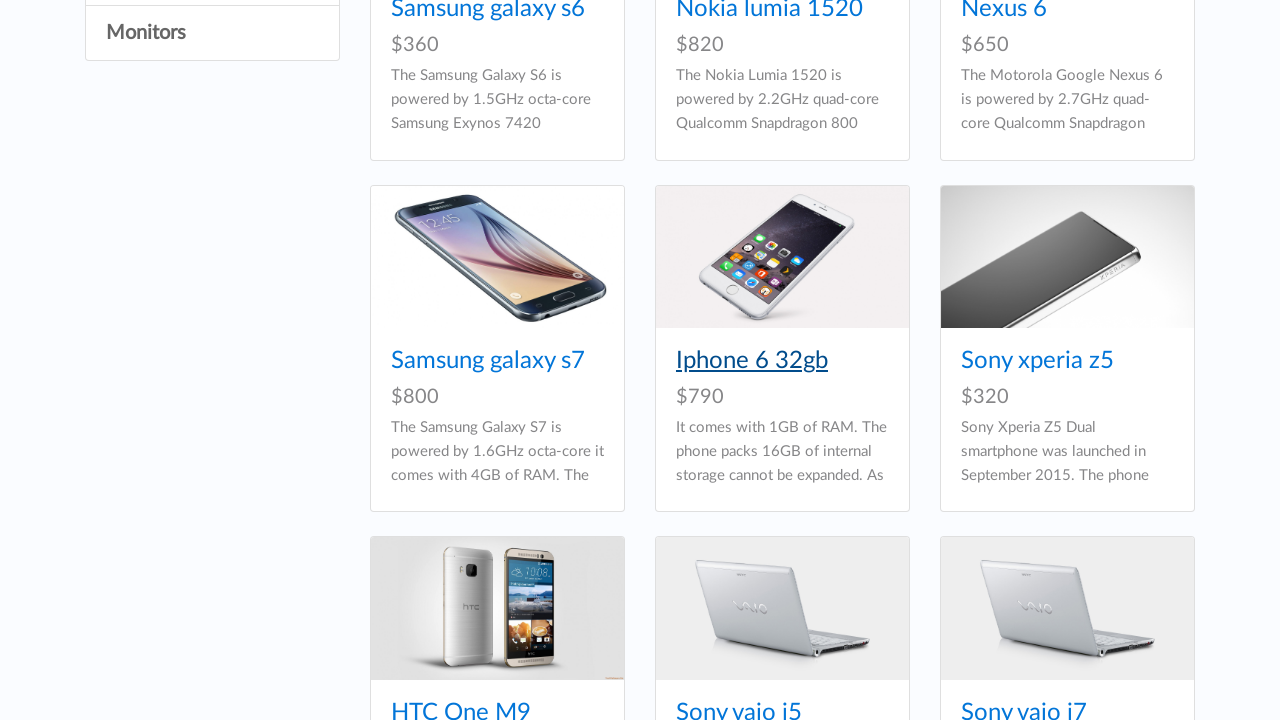

Add to cart button is visible on product page
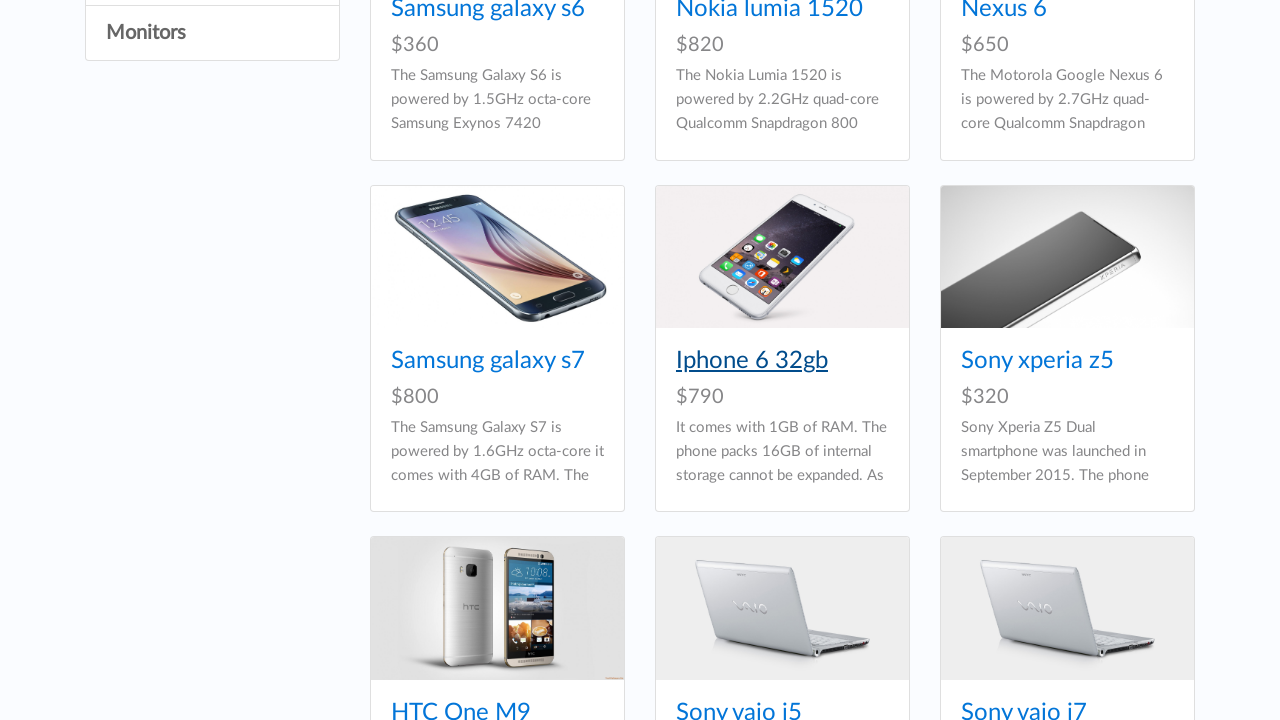

Clicked Add to cart button at (610, 440) on a >> internal:has-text="Add to cart"i
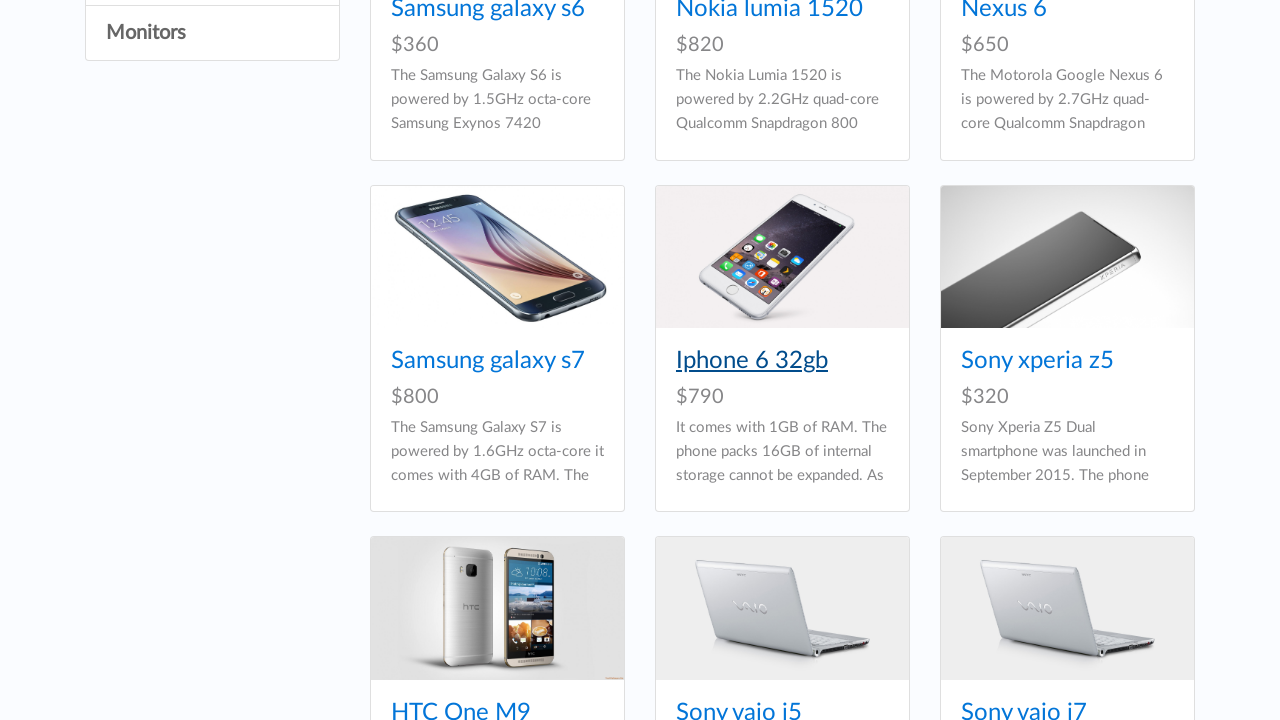

Alert dialog accepted after adding item to cart
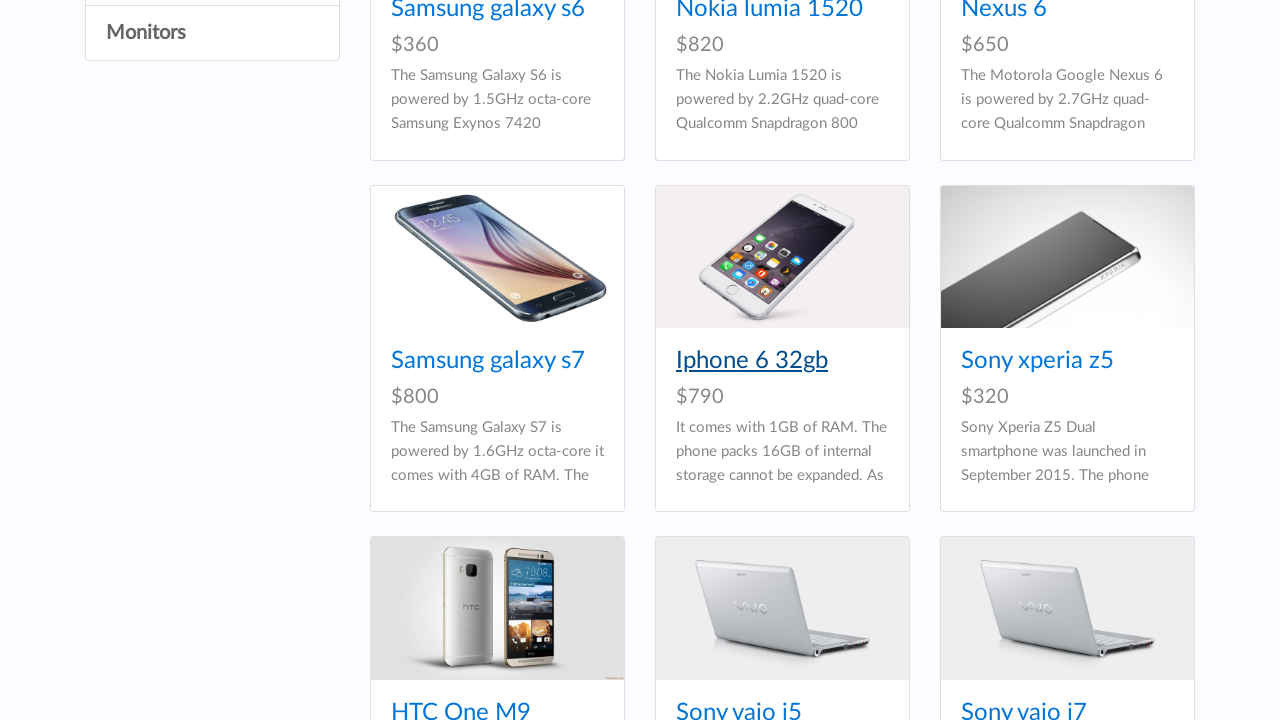

Closed product tab
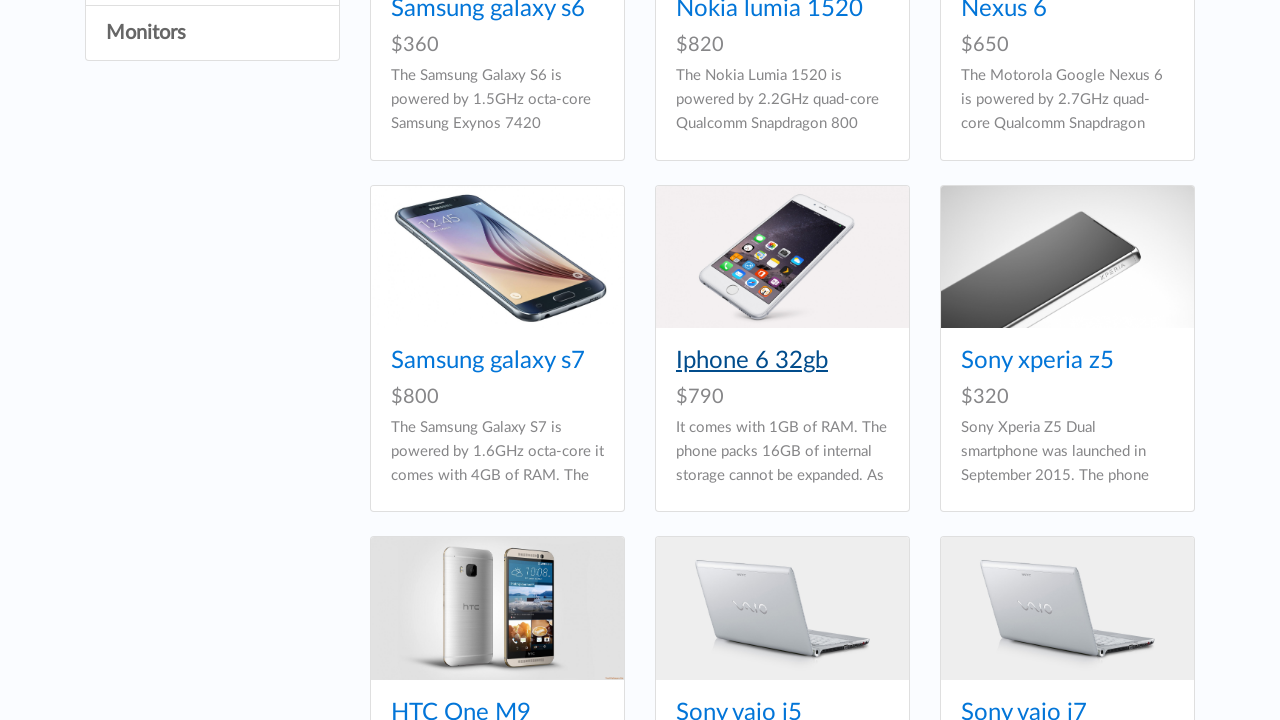

Cart link is visible on main page
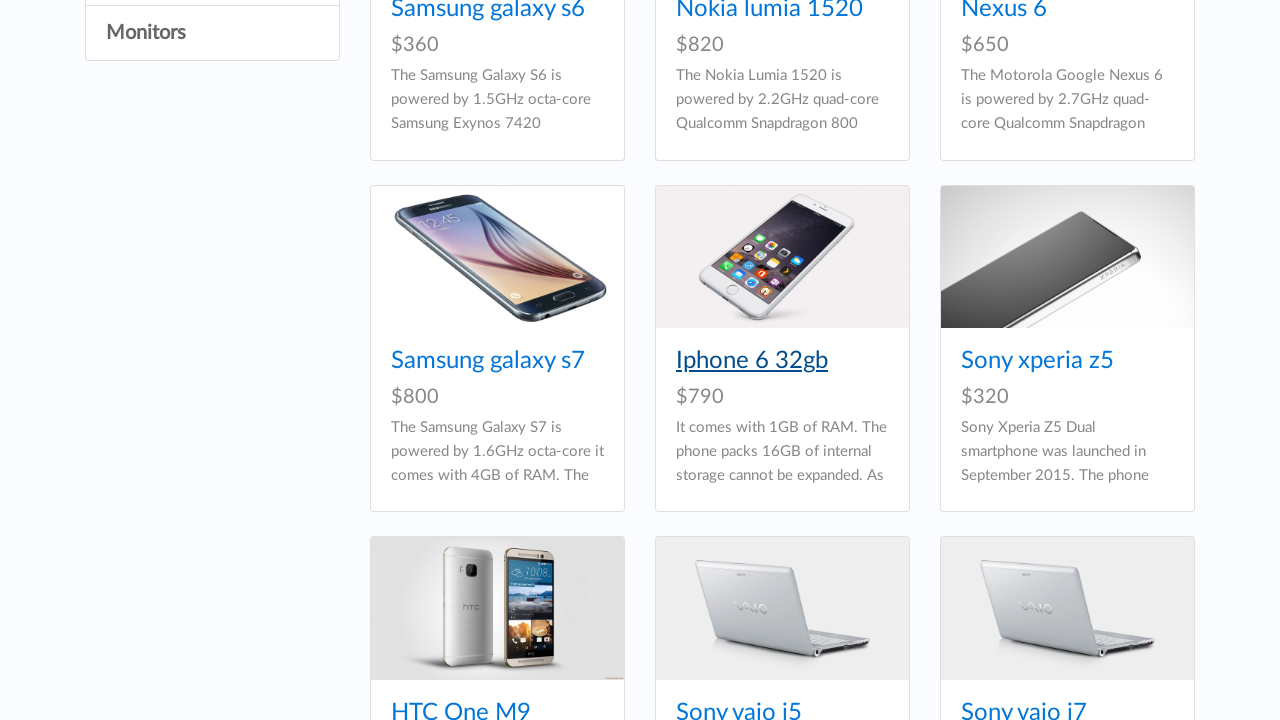

Clicked Cart link to navigate to cart page at (965, 37) on #cartur
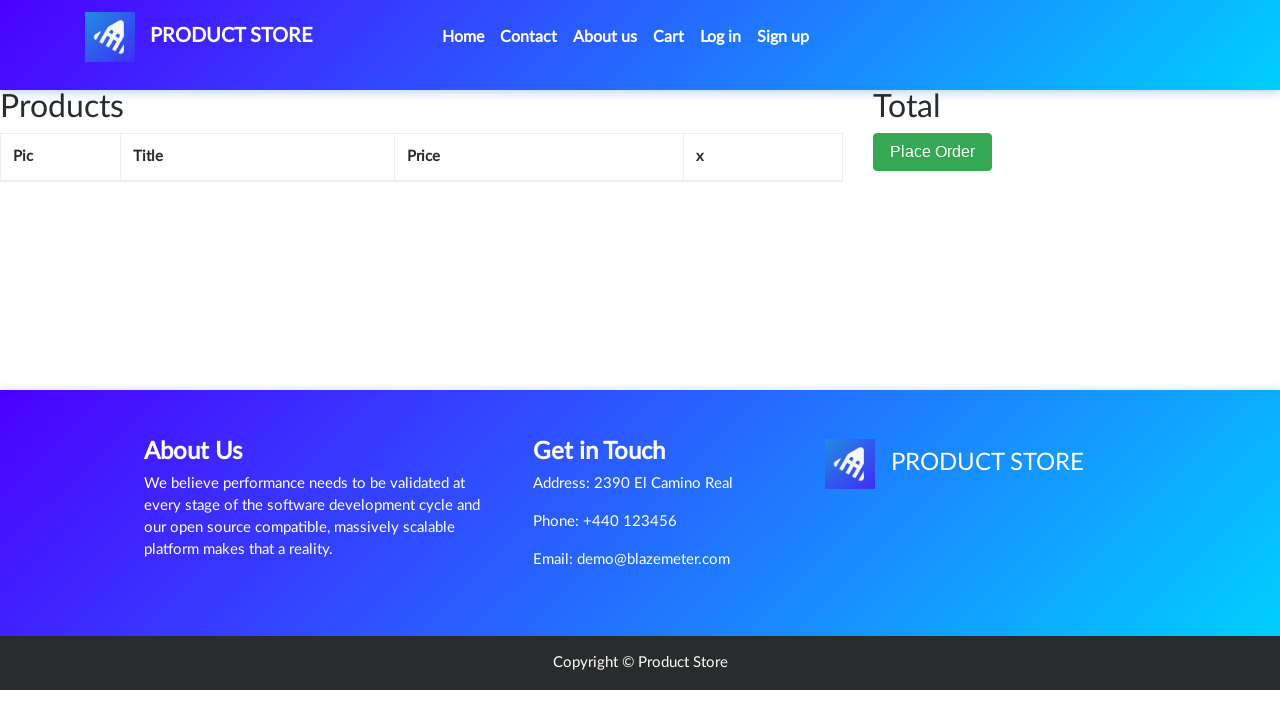

iPhone 6 32gb item verified in shopping cart
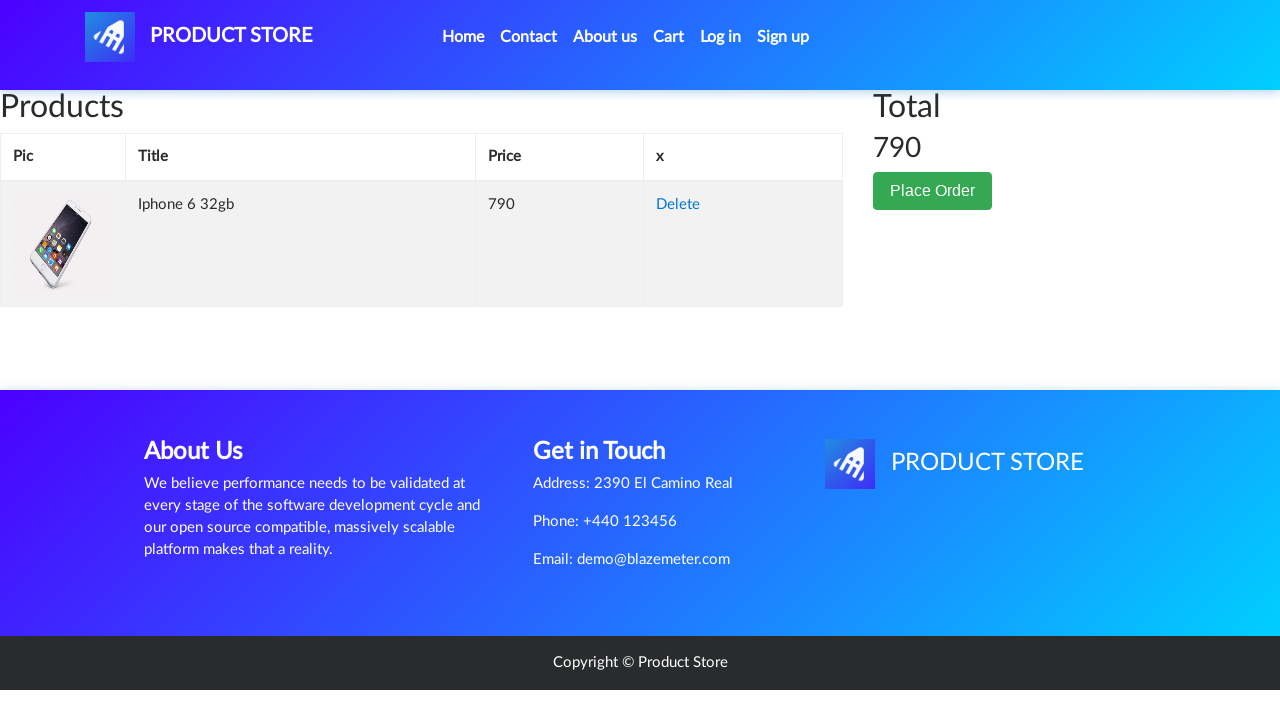

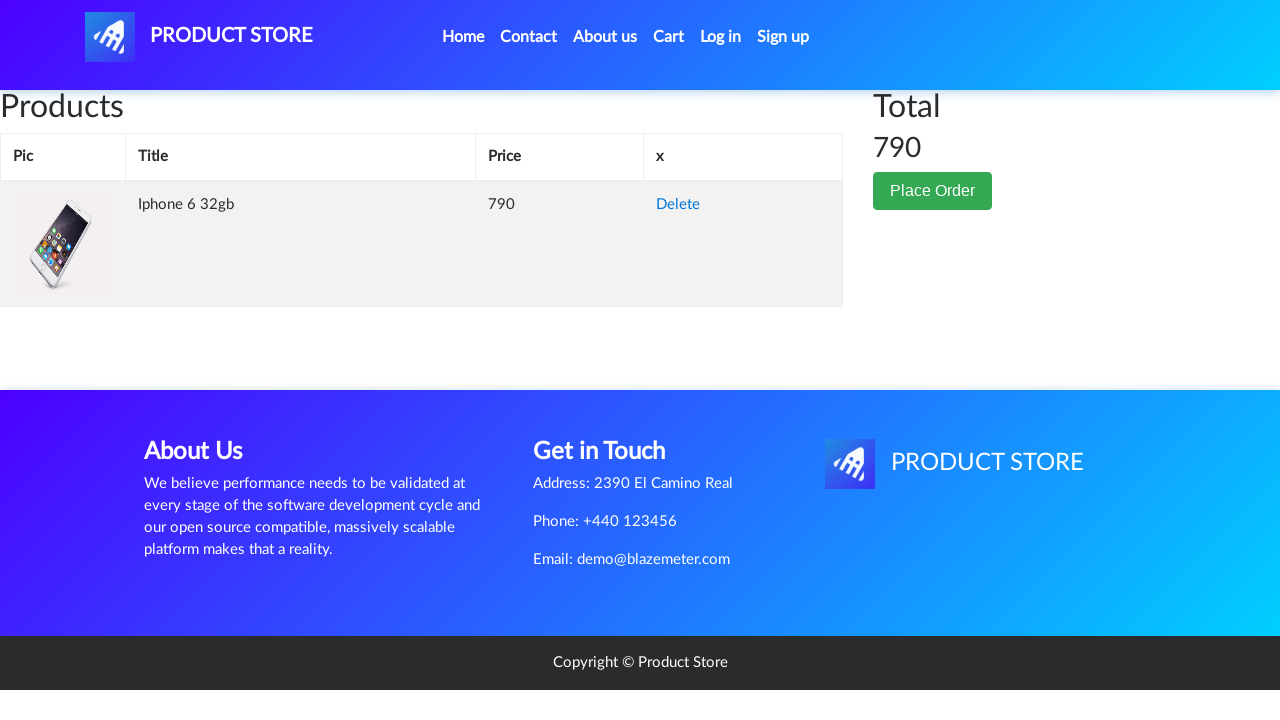